Tests drag and drop functionality by dragging a draggable element and dropping it onto a droppable target element on the jQuery UI demo page.

Starting URL: http://jqueryui.com/resources/demos/droppable/default.html

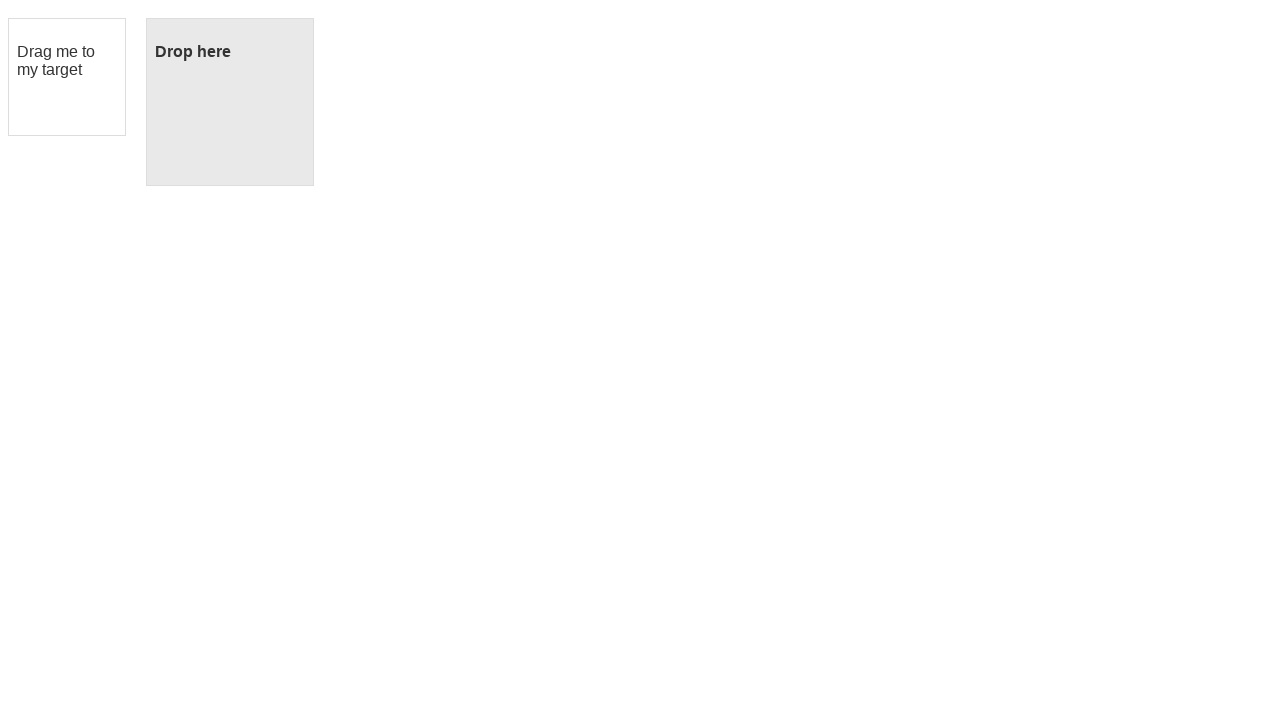

Located draggable element with ID 'draggable'
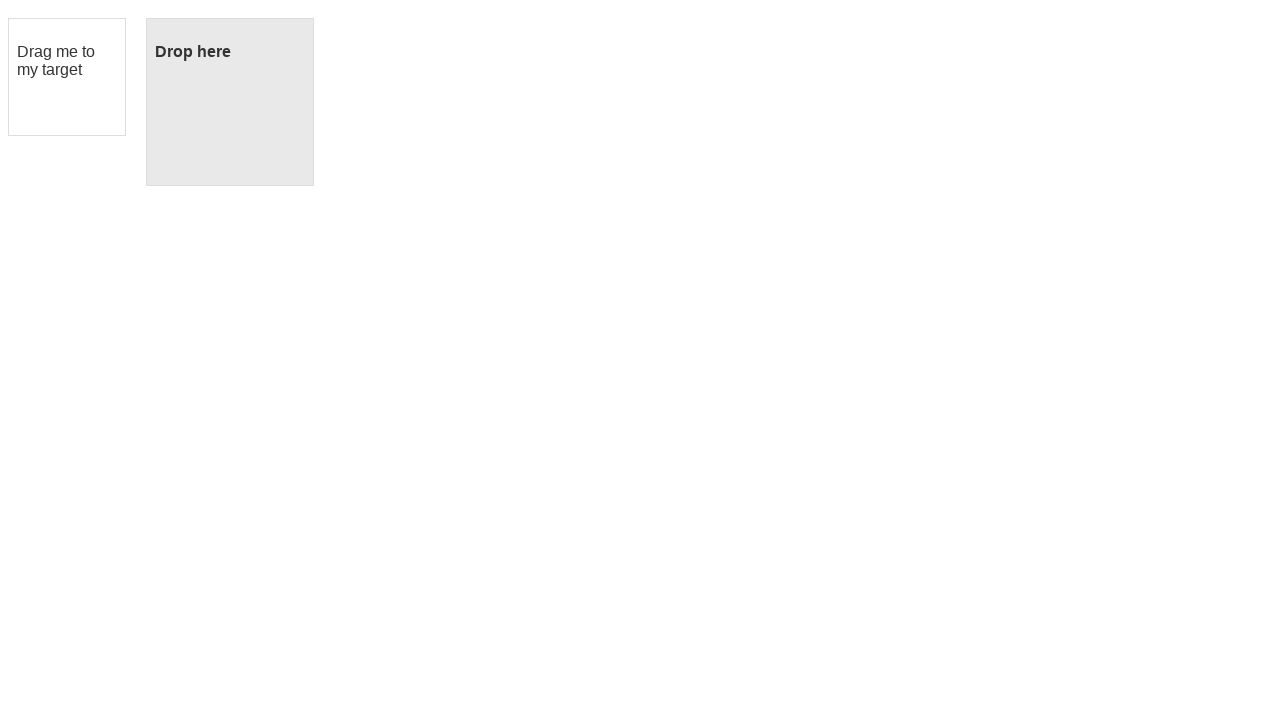

Located droppable target element with ID 'droppable'
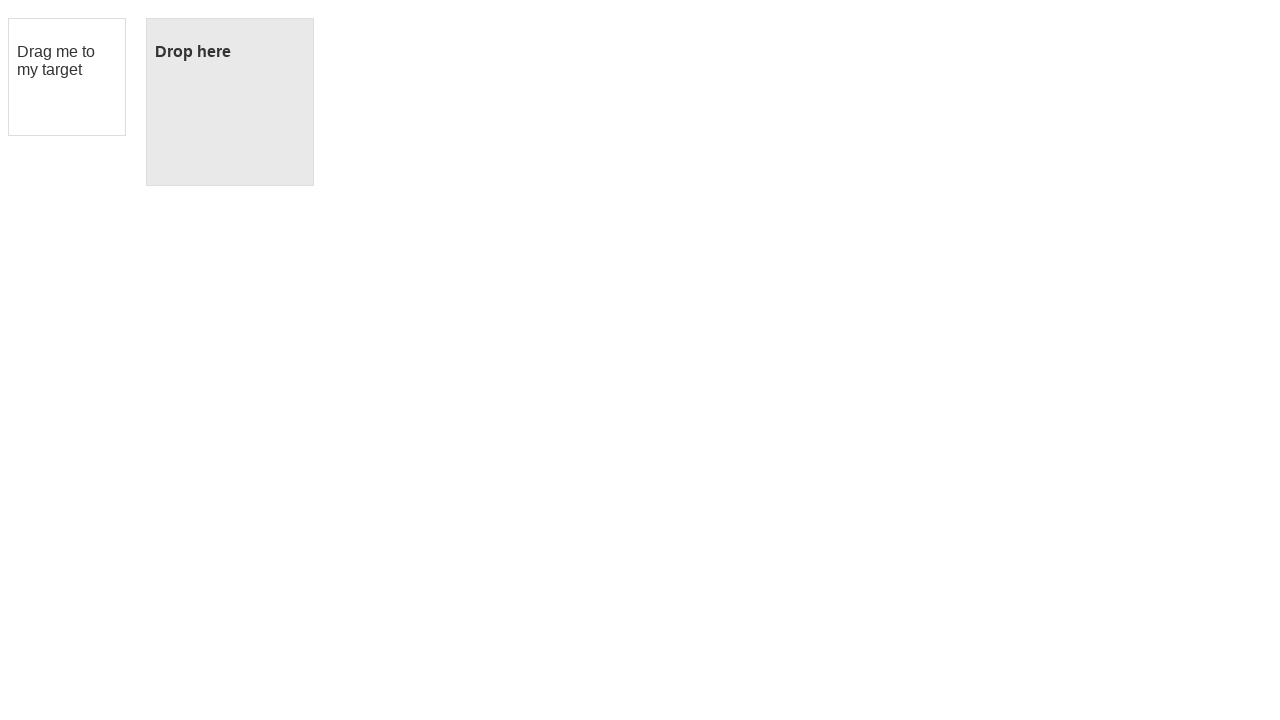

Dragged draggable element and dropped it onto droppable target at (230, 102)
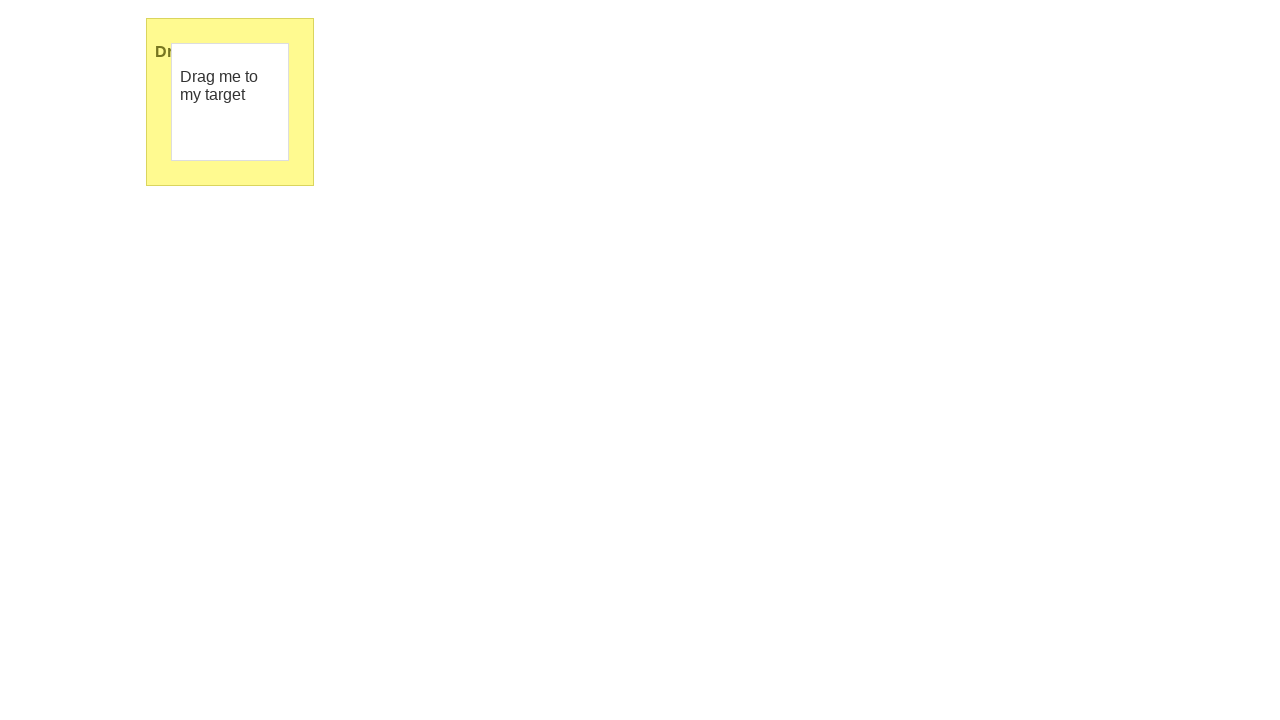

Waited 1000ms for drop state change to complete
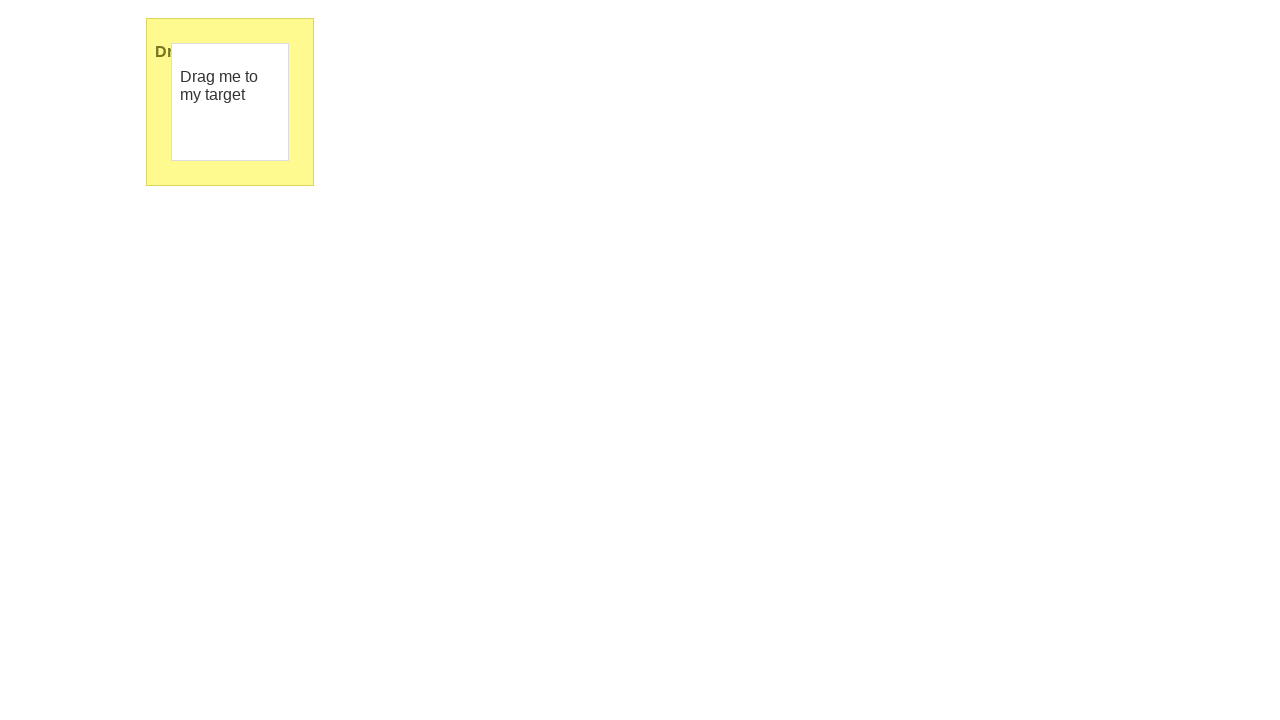

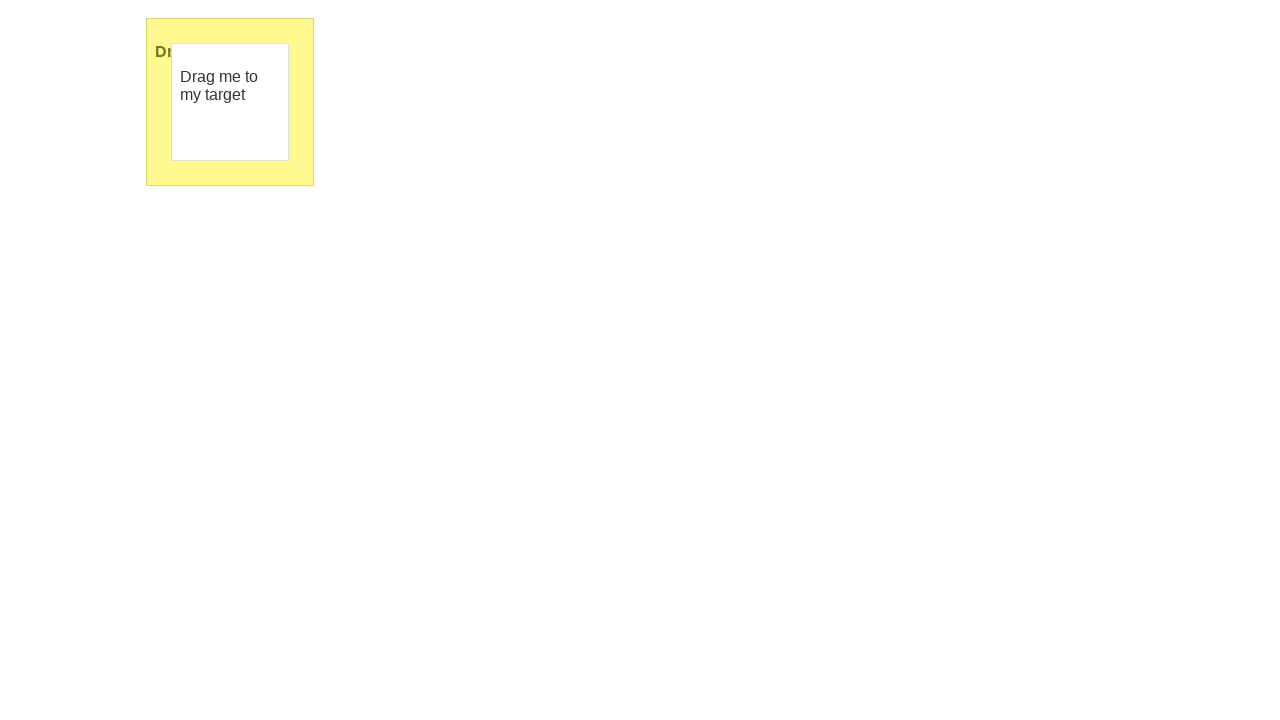